Verifies that an error message is displayed when attempting to login with invalid credentials

Starting URL: https://www.saucedemo.com/

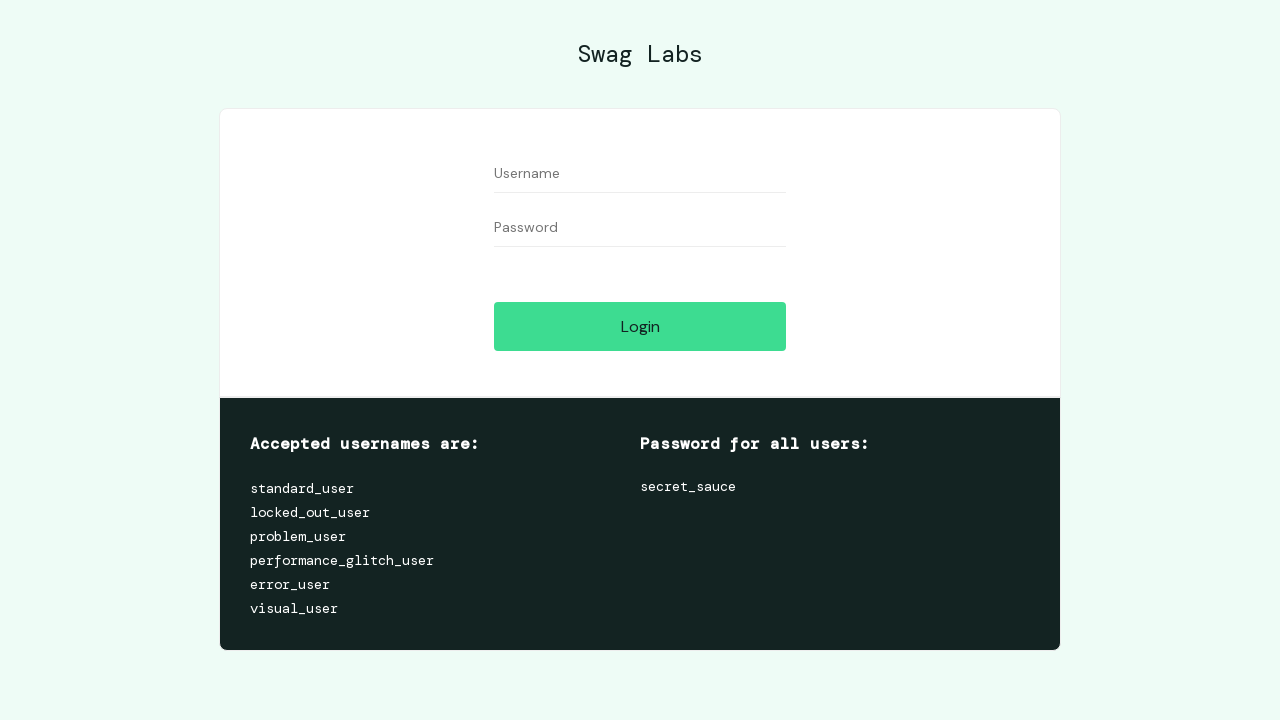

Entered username 'standard_user' in login form on #user-name
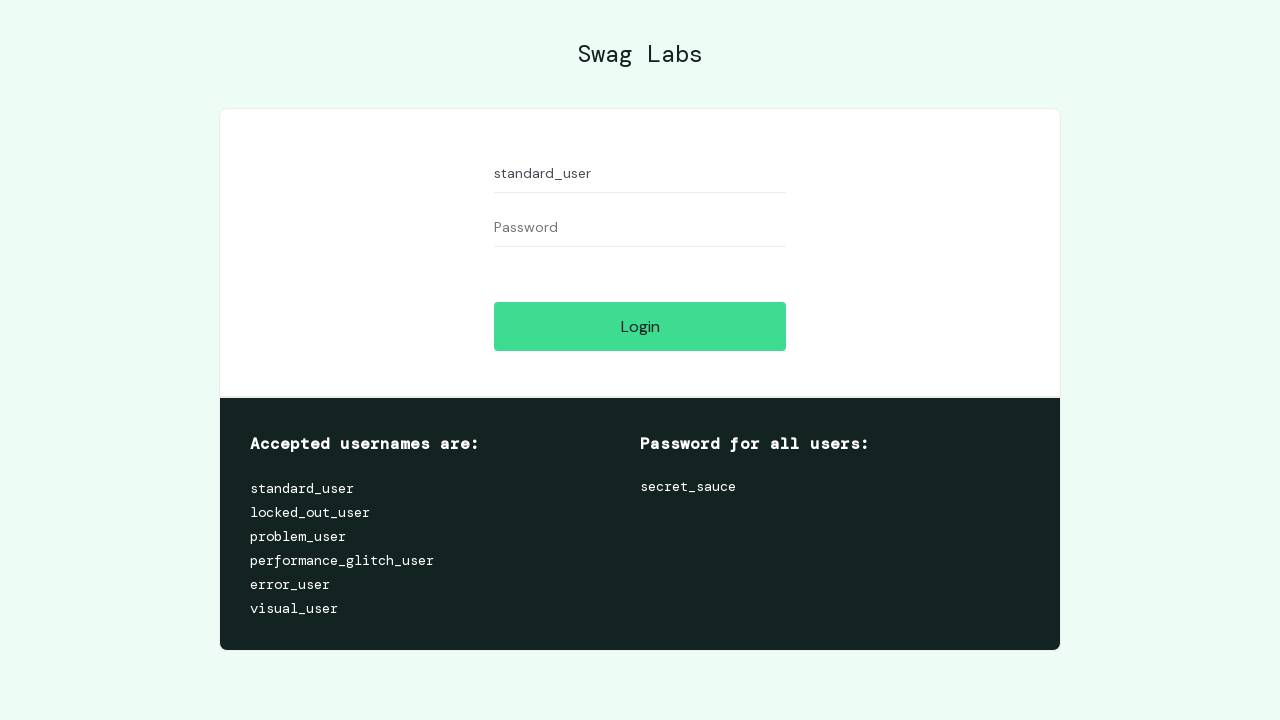

Entered invalid password 'invalidpassword' in login form on #password
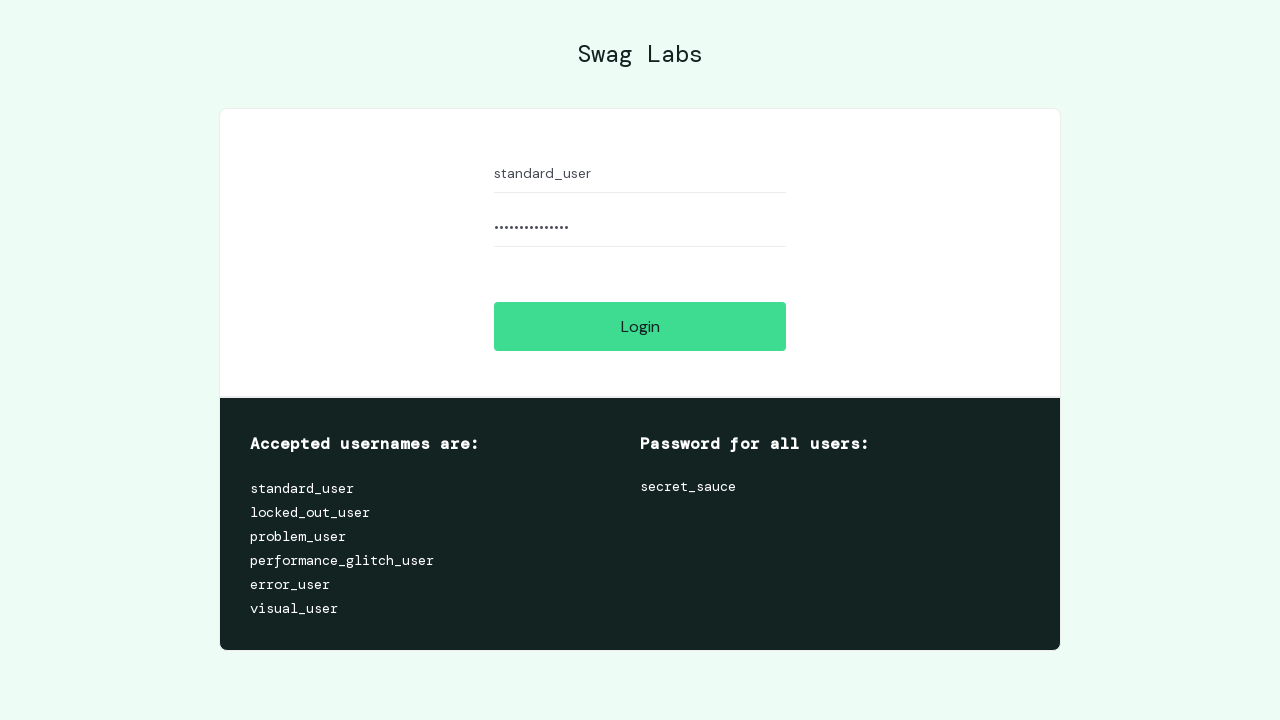

Clicked login button at (640, 326) on #login-button
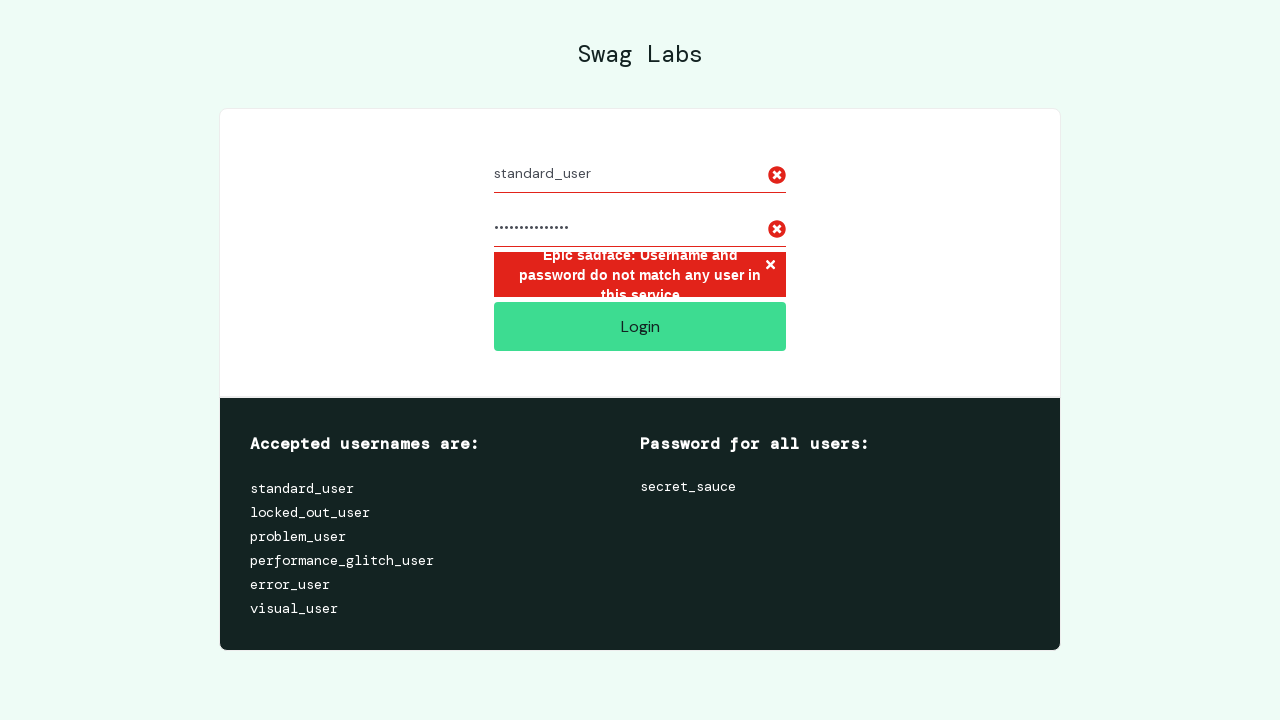

Error message displayed after login attempt with invalid credentials
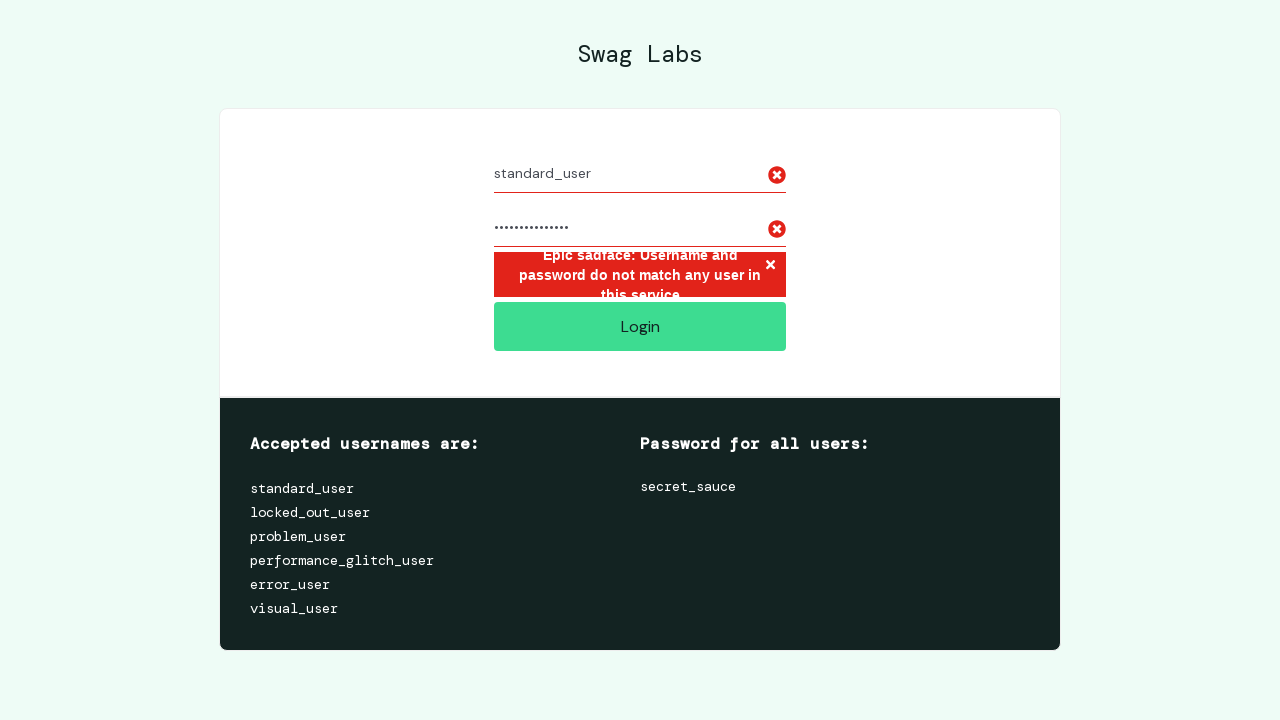

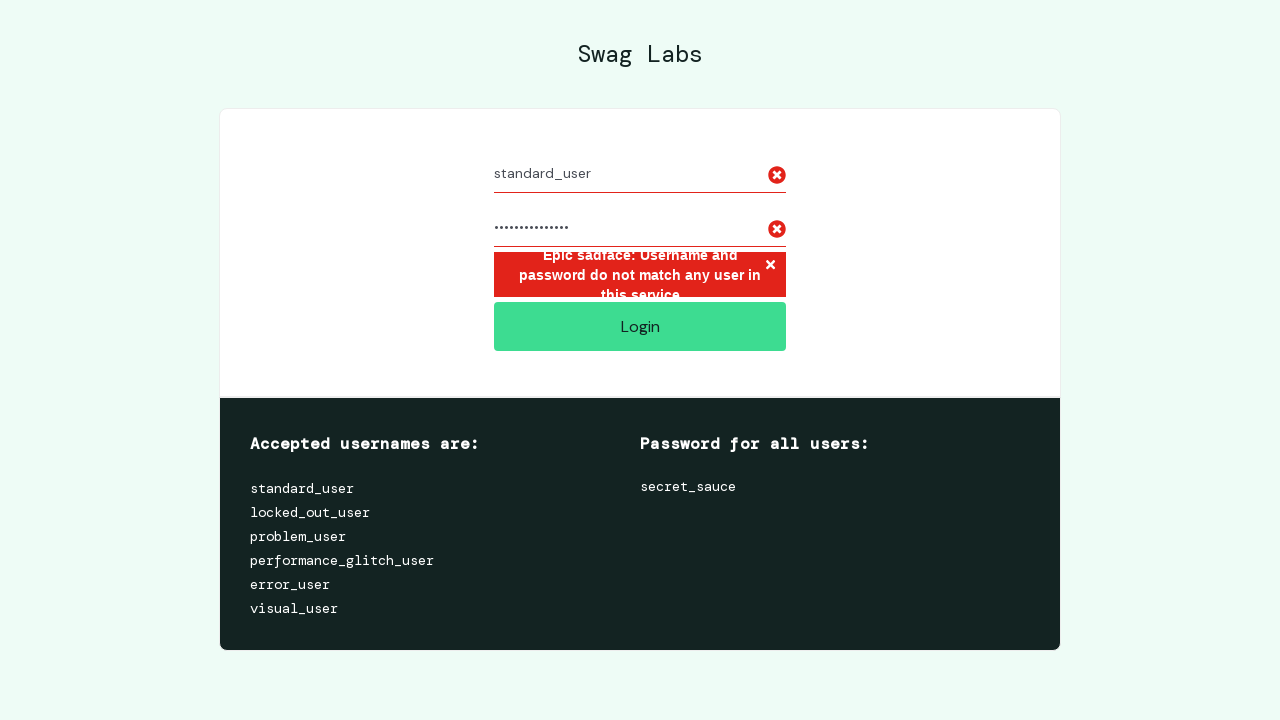